Navigates to the Form Authentication page and verifies the h2 element text is "Login Page"

Starting URL: https://the-internet.herokuapp.com/

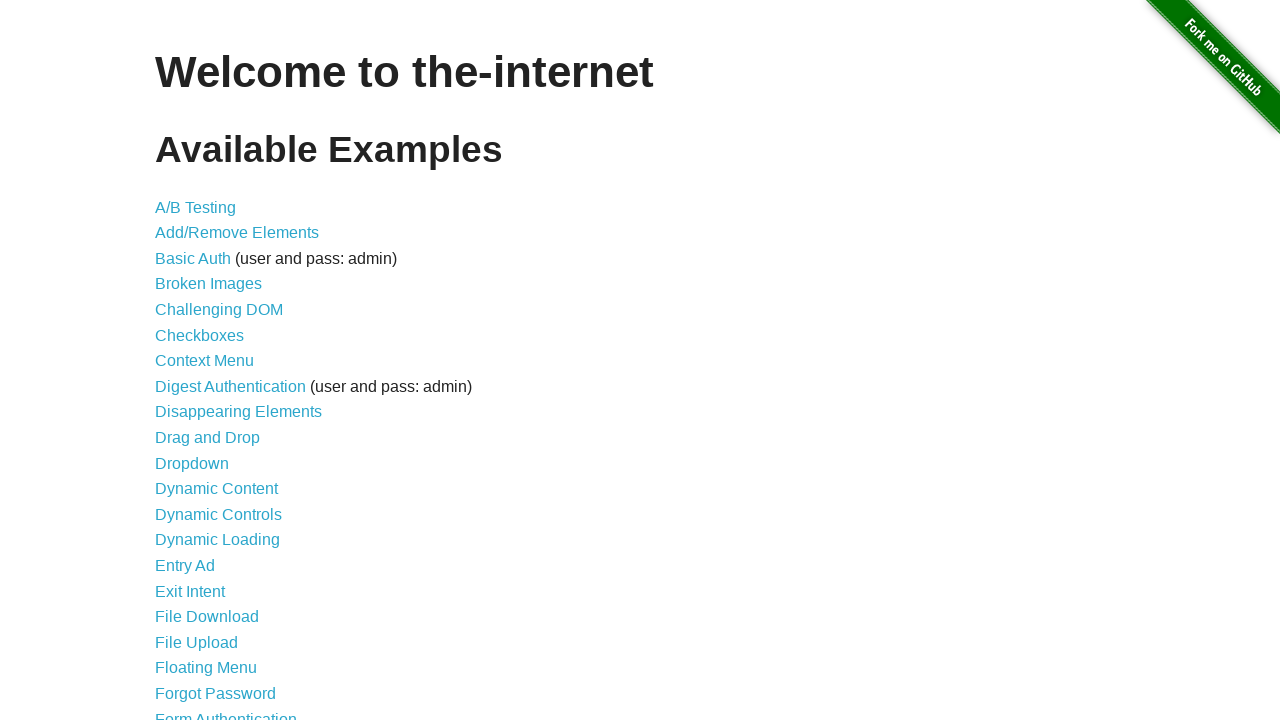

Navigated to the-internet.herokuapp.com home page
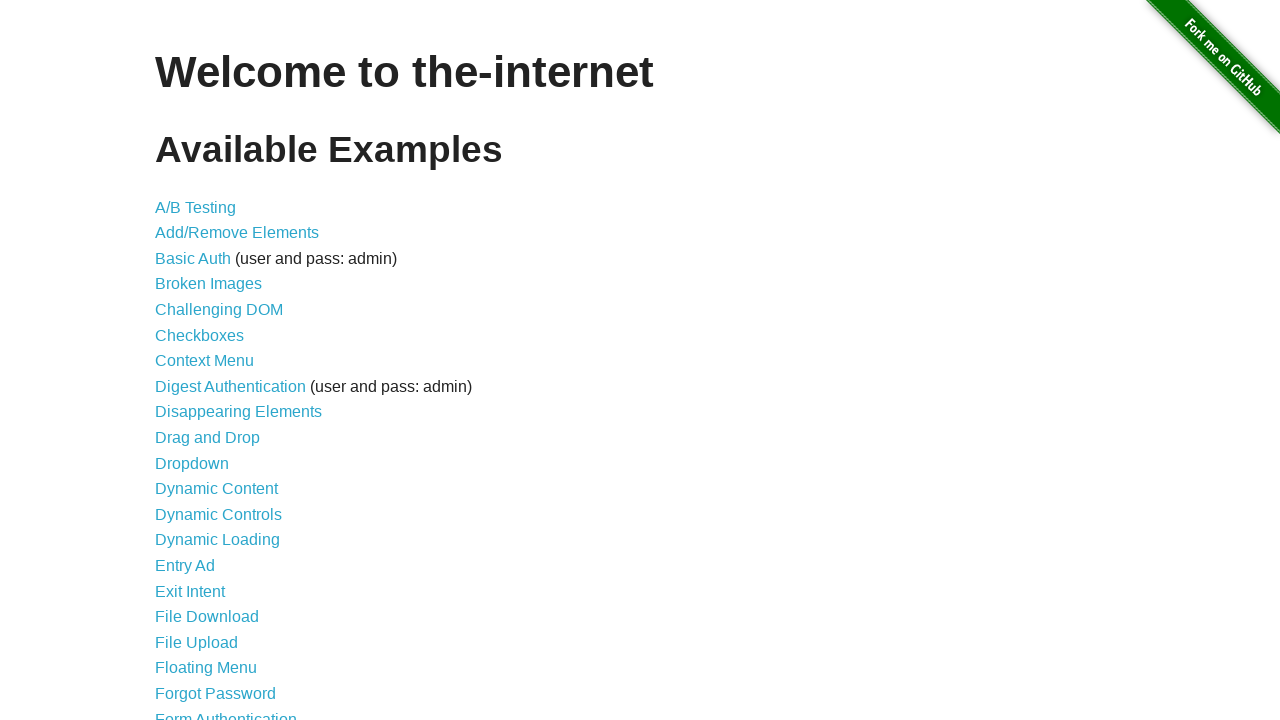

Clicked on Form Authentication link at (226, 712) on text=Form Authentication
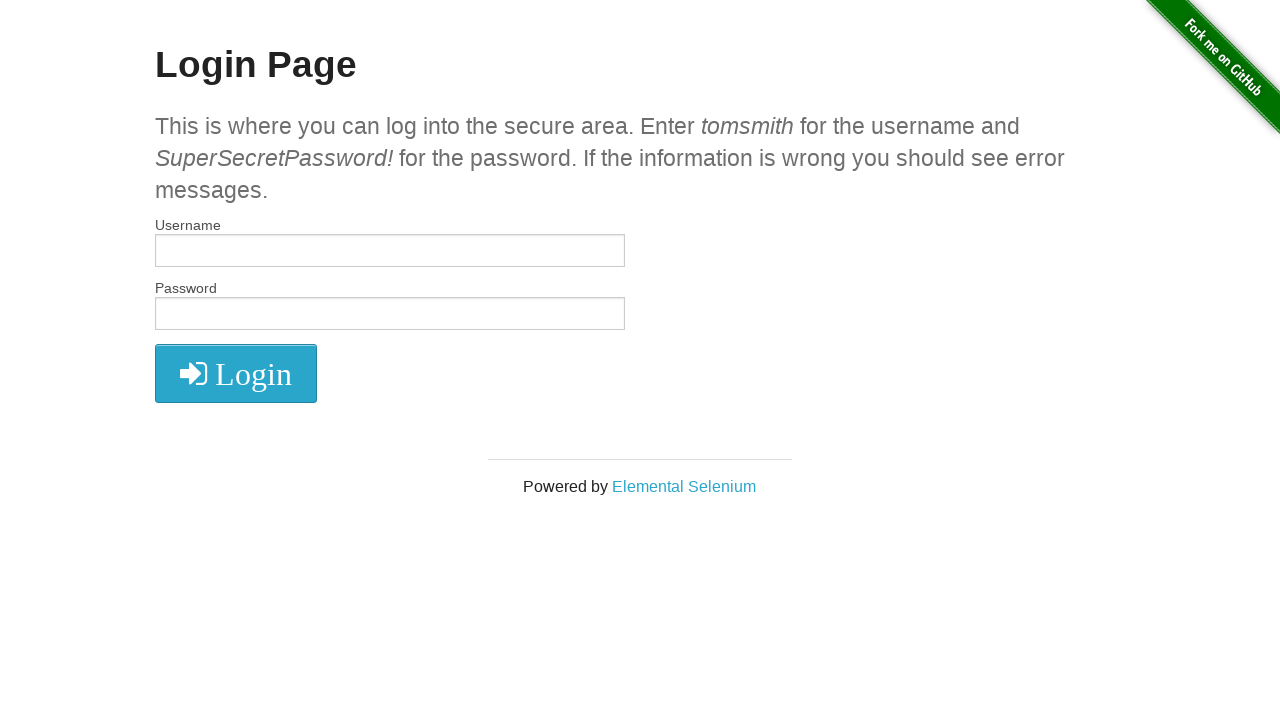

h2 element loaded
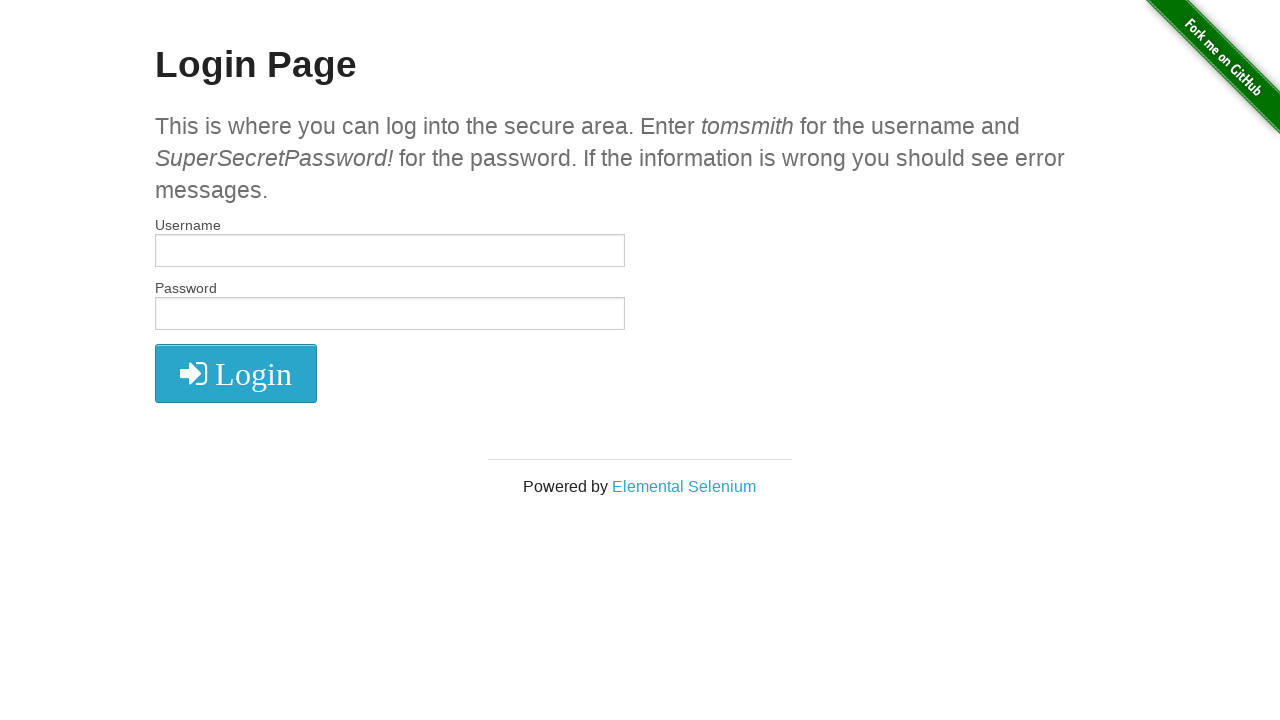

Retrieved h2 text content: 'Login Page'
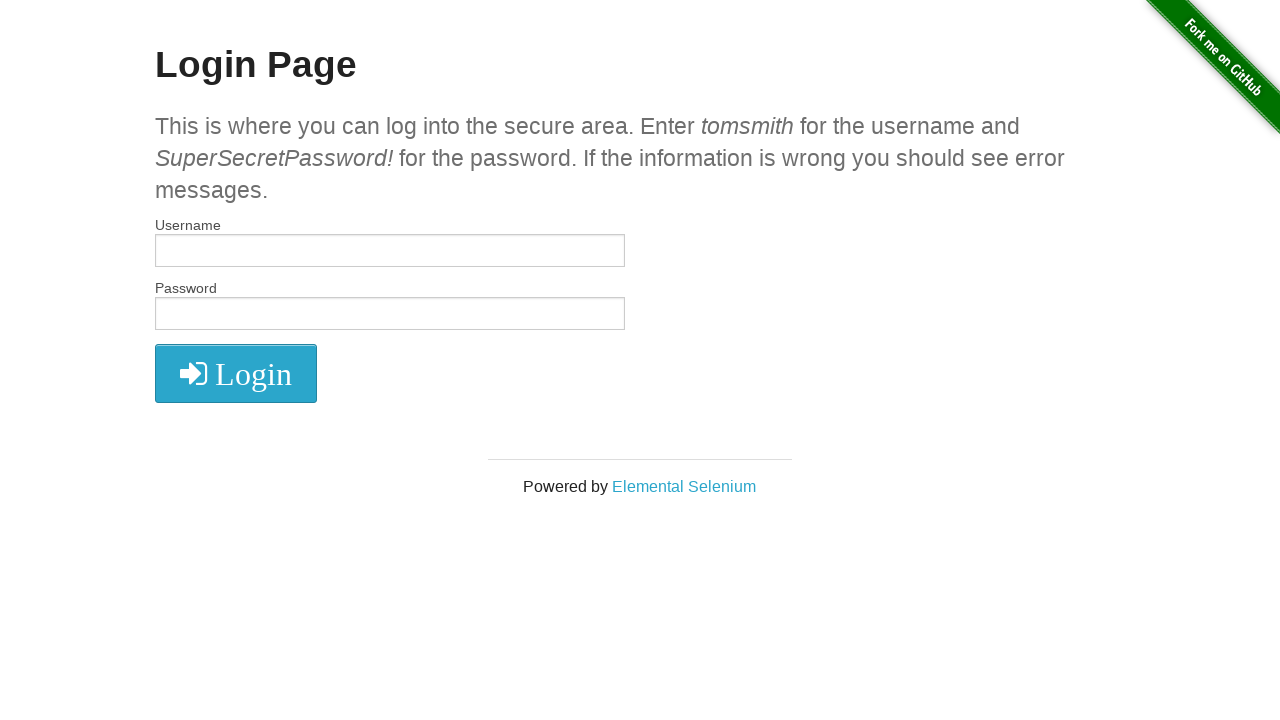

Verified h2 element text is 'Login Page'
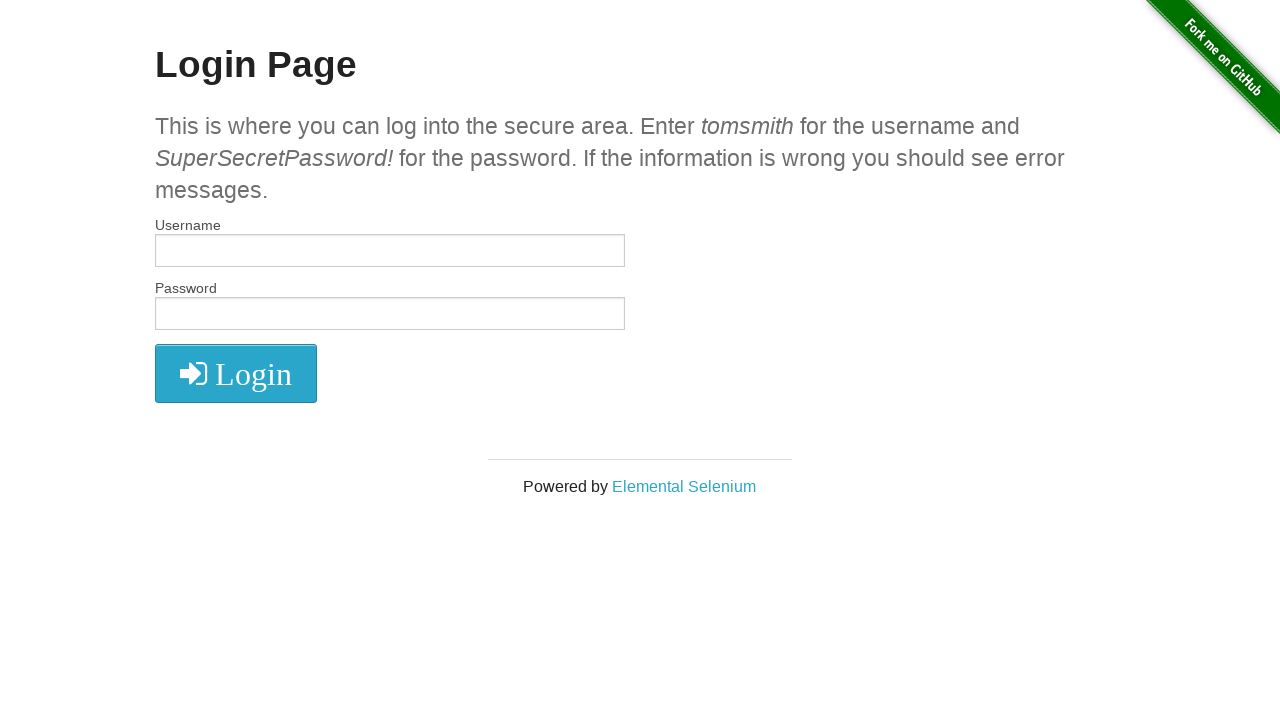

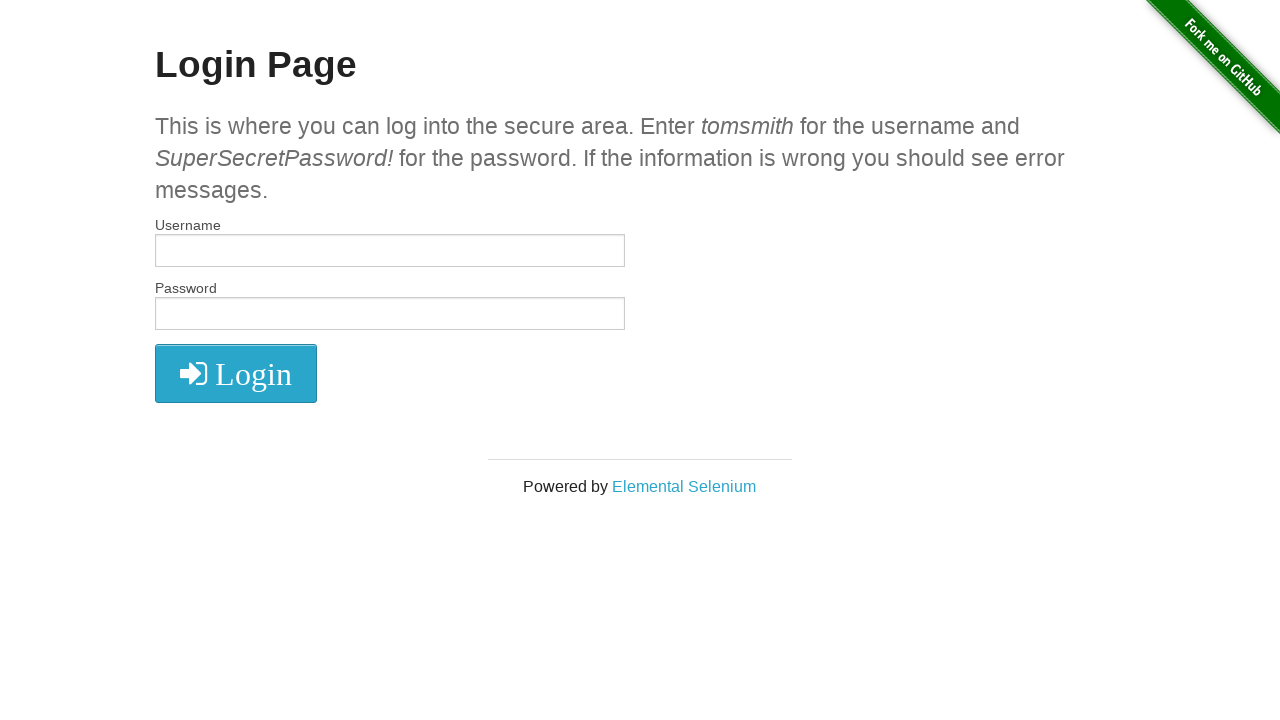